Tests different types of JavaScript alert popups including simple alerts, confirmation dialogs, and prompt dialogs with input fields

Starting URL: https://the-internet.herokuapp.com/javascript_alerts

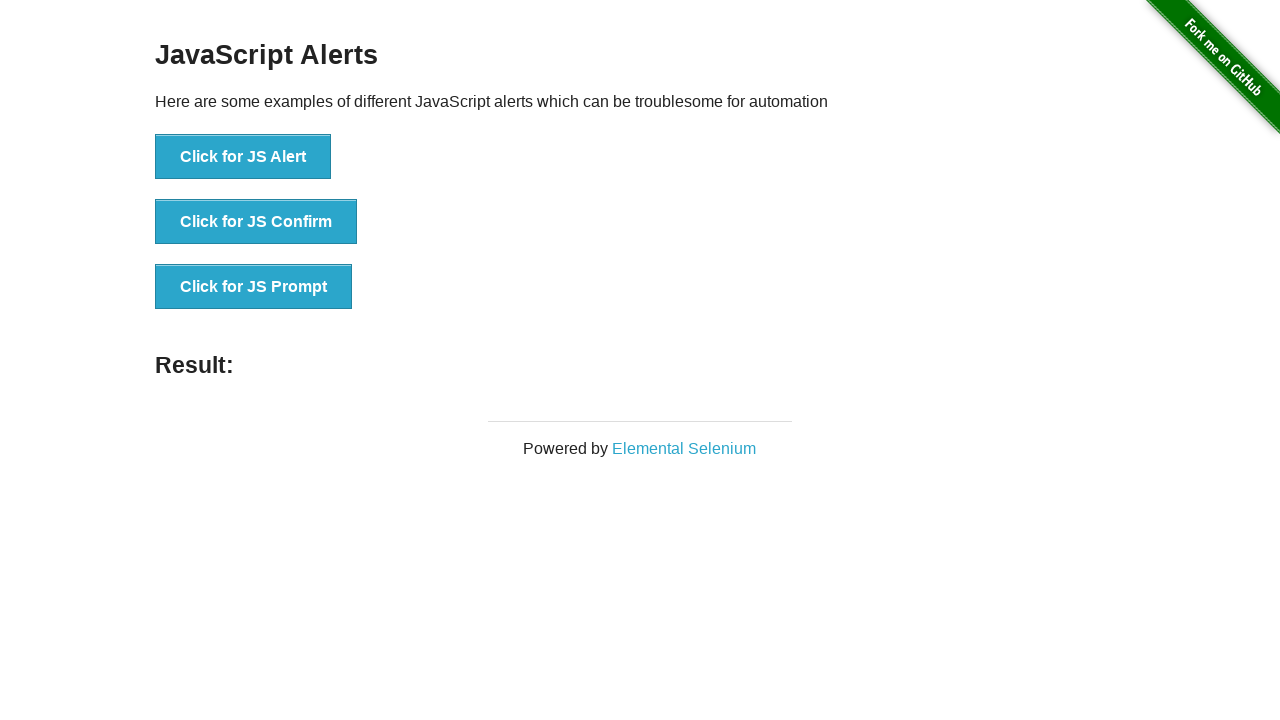

Clicked button to trigger simple alert dialog at (243, 157) on xpath=//button[@onclick='jsAlert()']
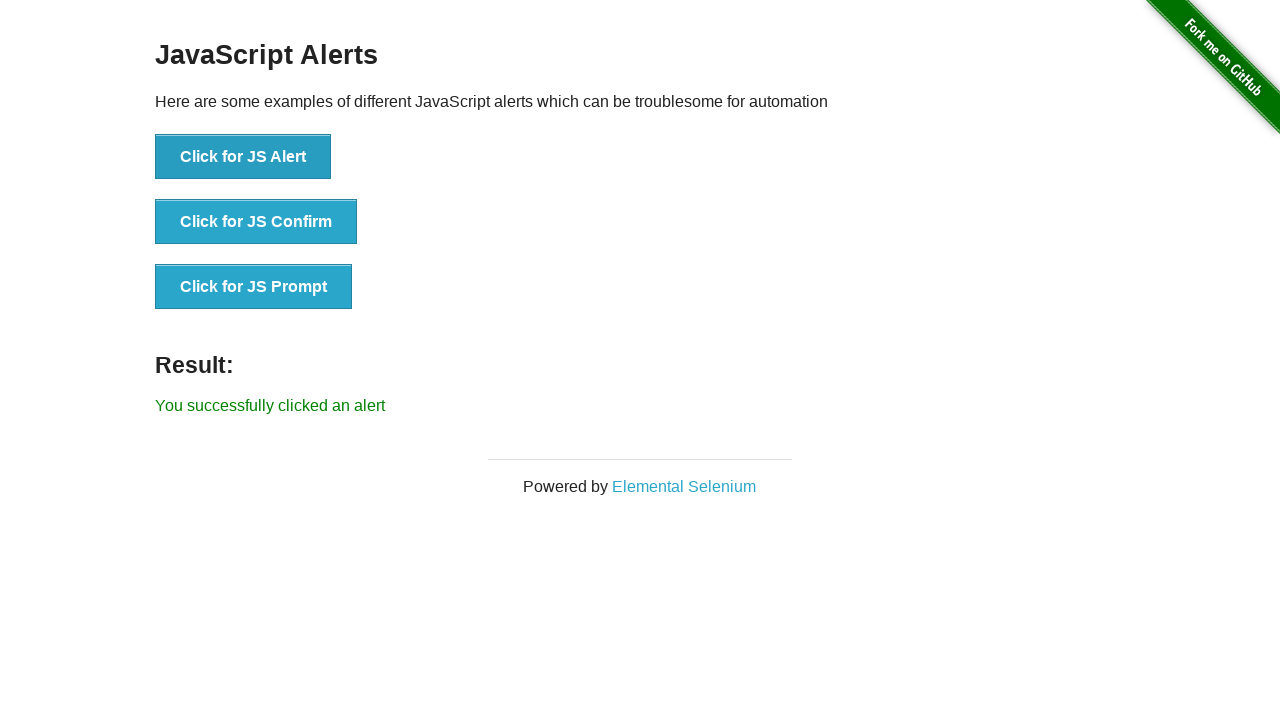

Set up dialog handler to accept alert
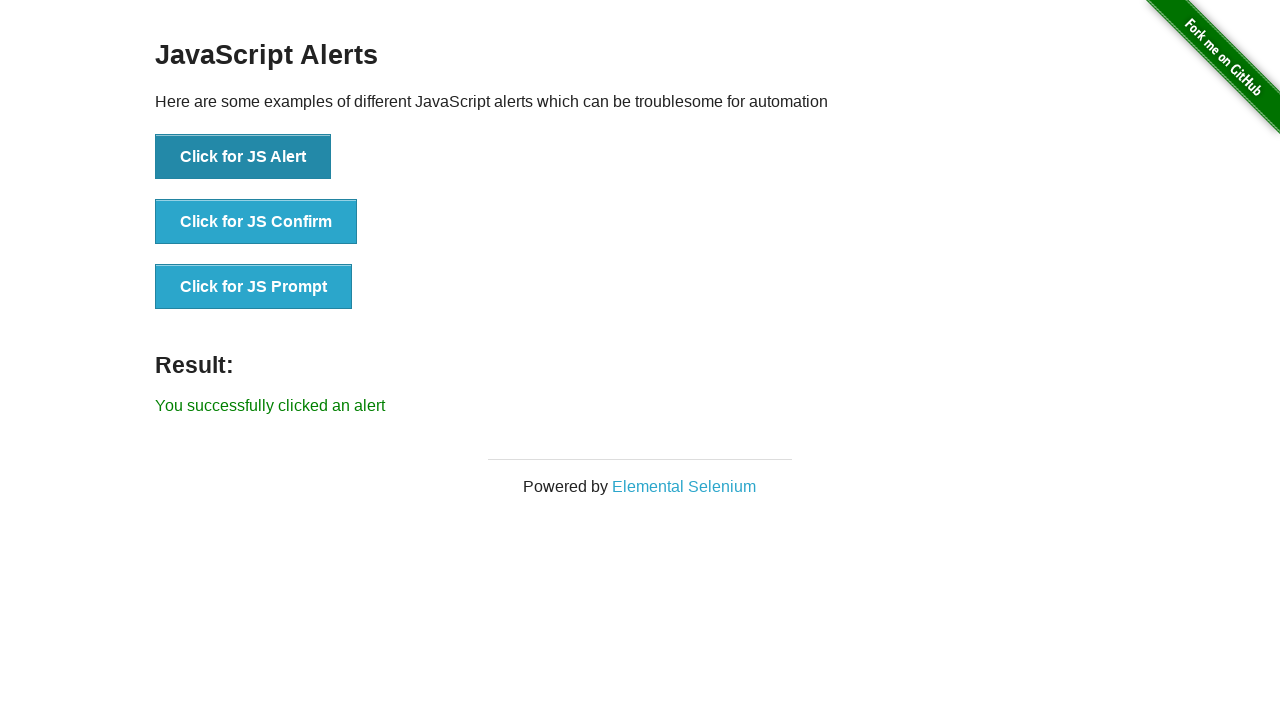

Waited 1 second for alert to be processed
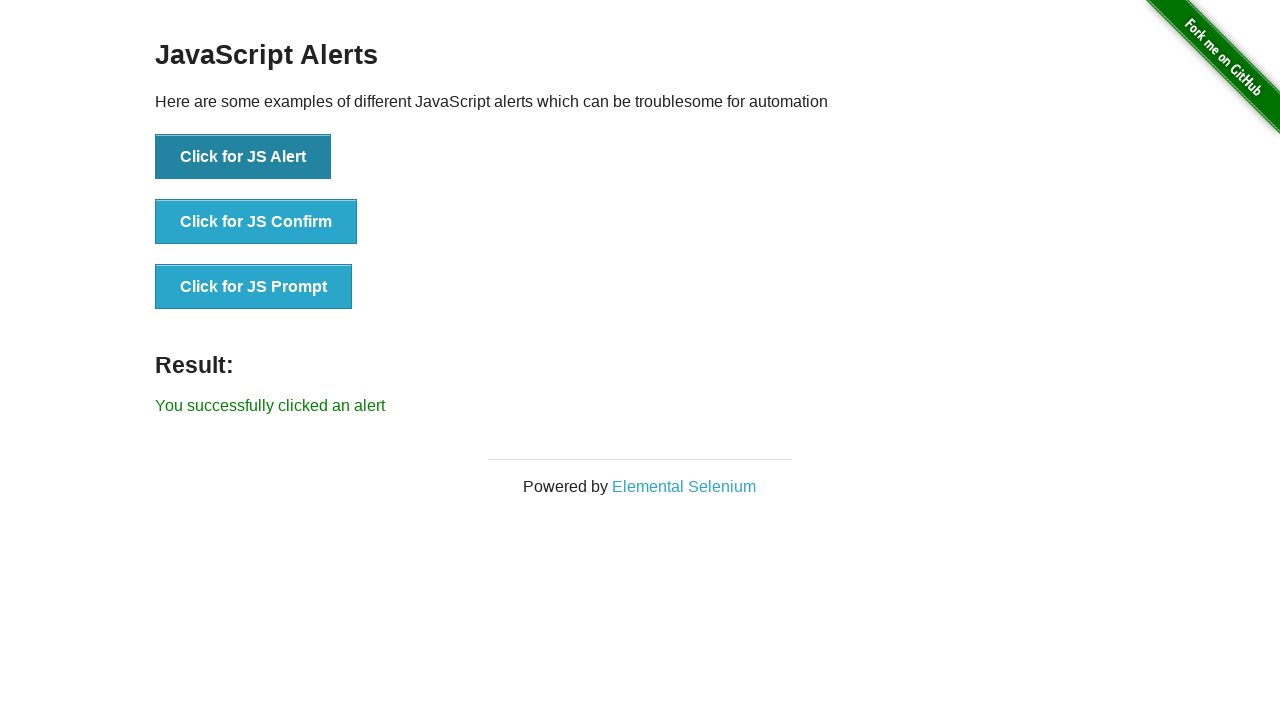

Retrieved result text from simple alert: 'You successfully clicked an alert'
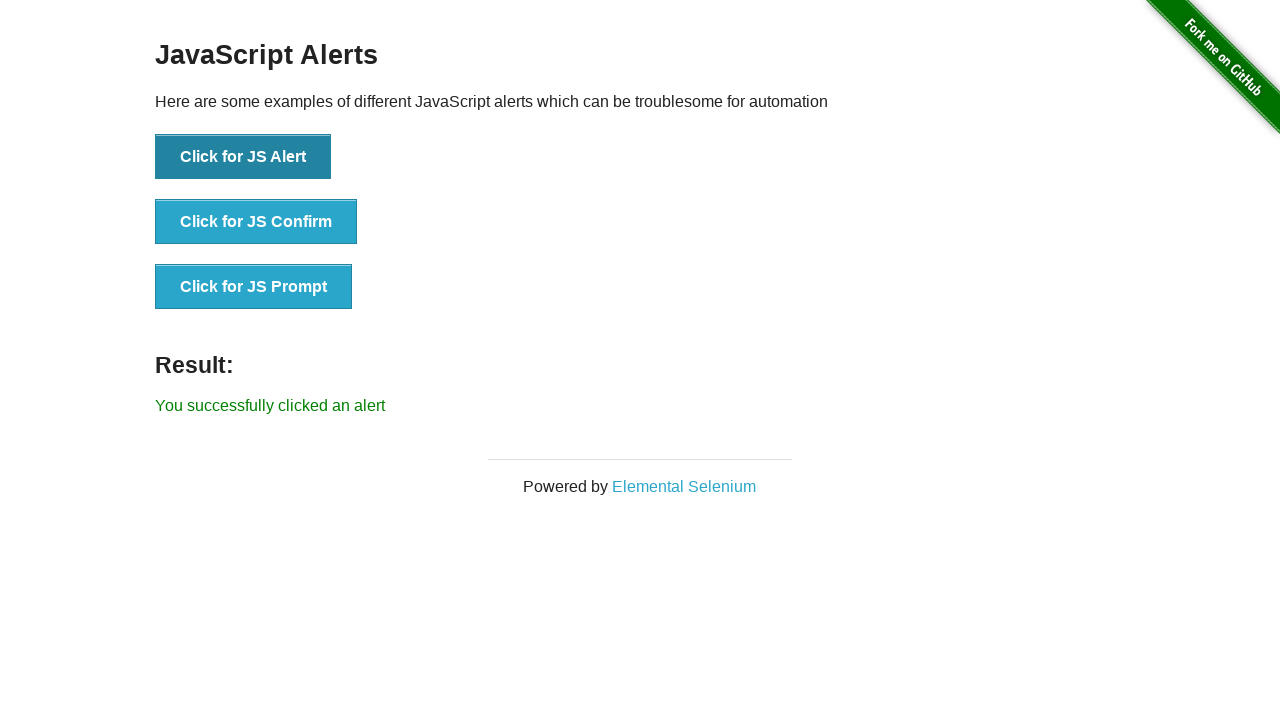

Clicked button to trigger confirmation dialog at (256, 222) on //*[@id="content"]/div/ul/li[2]/button
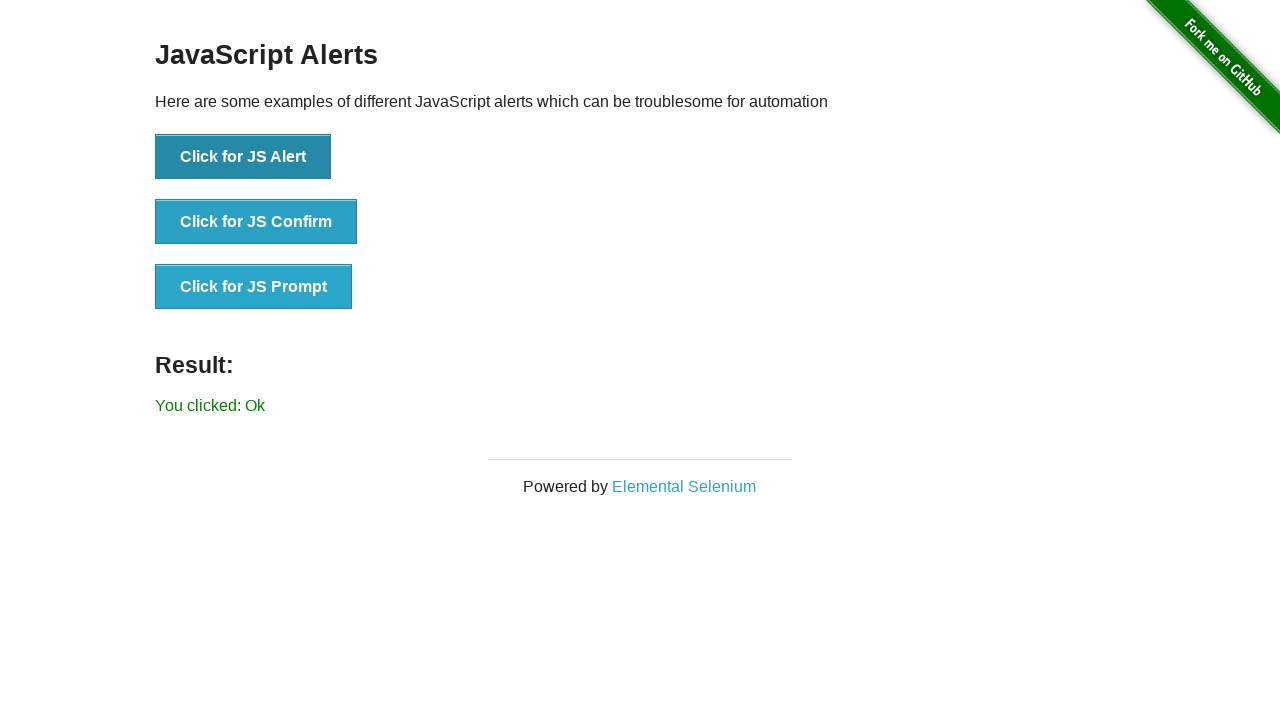

Set up dialog handler to dismiss confirmation dialog
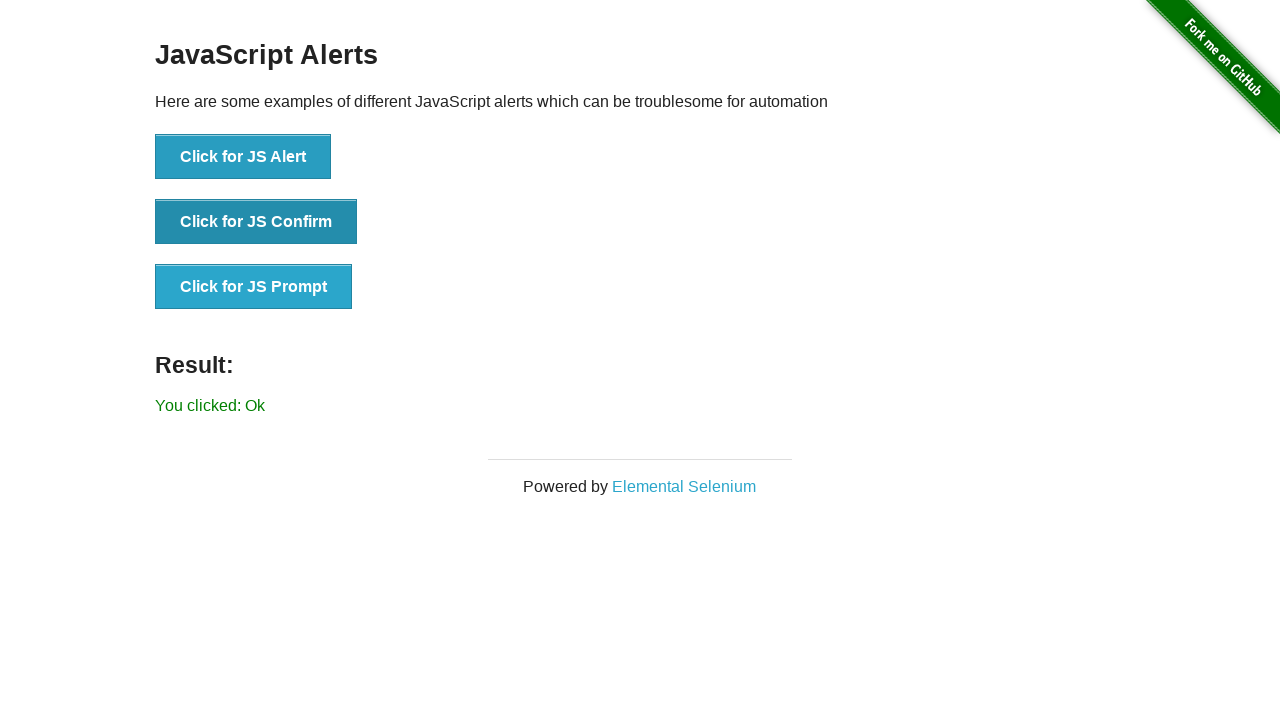

Waited 1 second for confirmation dialog to be processed
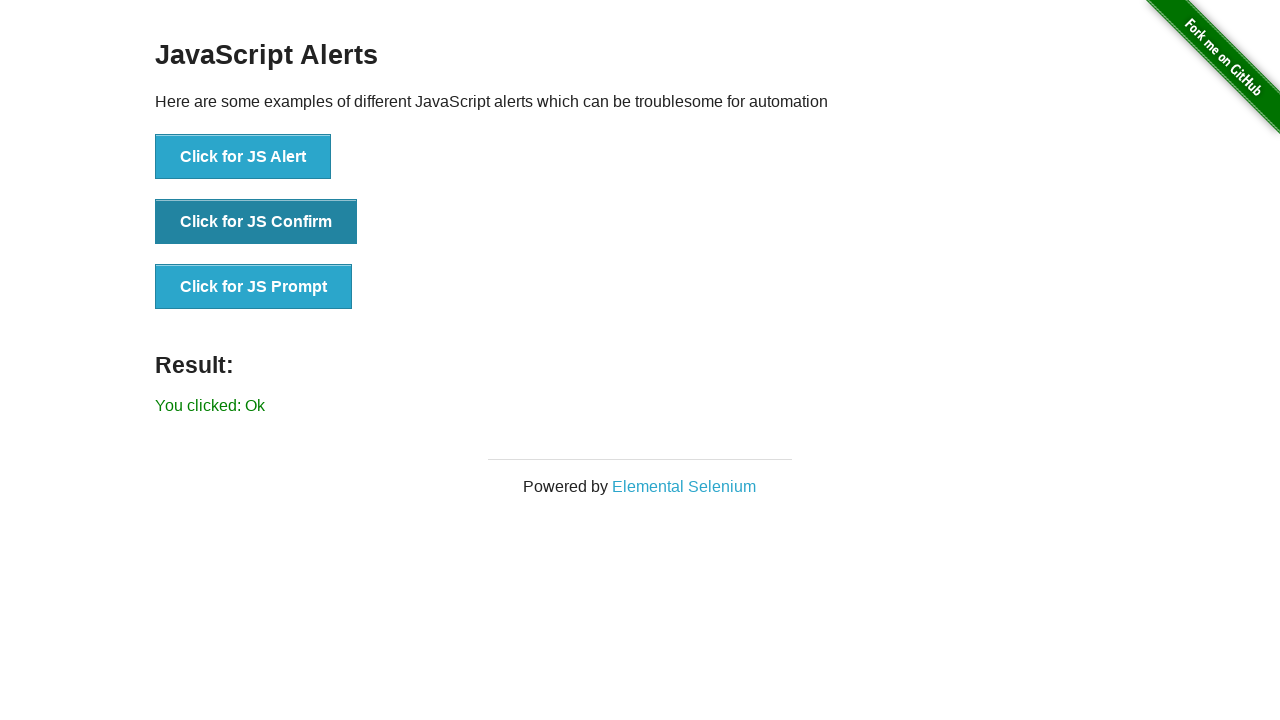

Retrieved result text from dismissed confirmation dialog: 'You clicked: Ok'
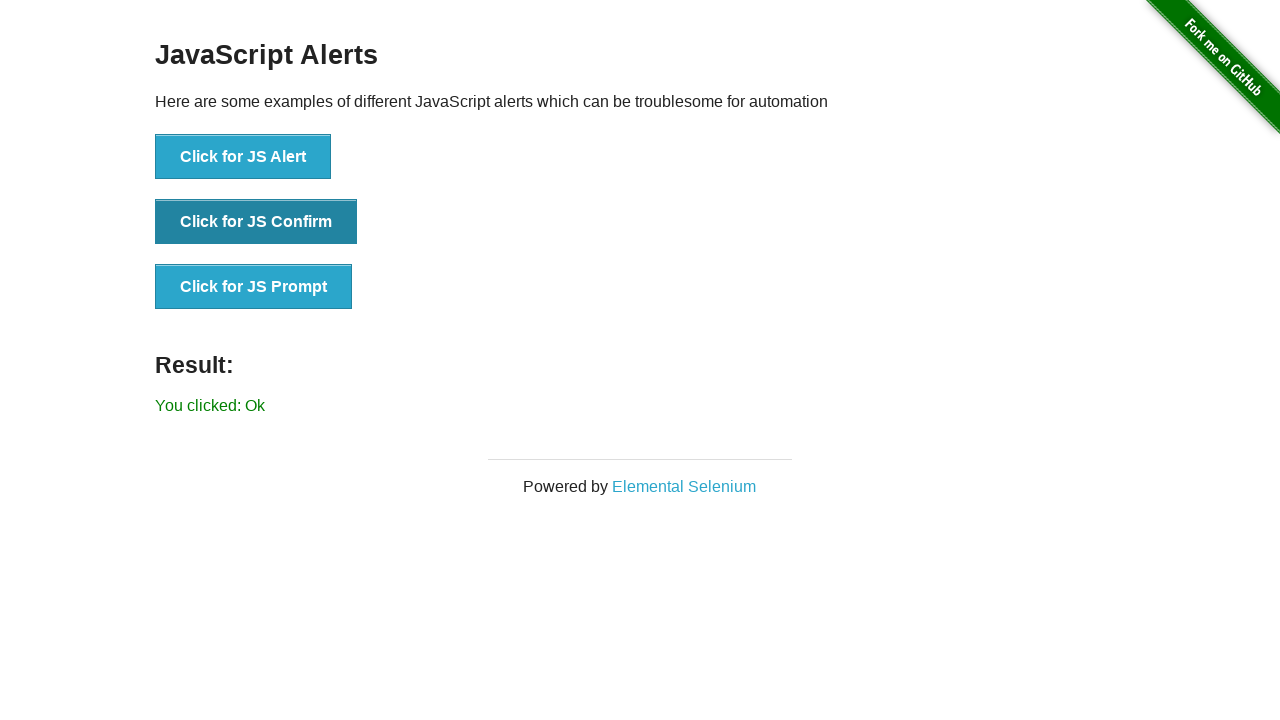

Clicked button to trigger prompt dialog with input field at (254, 287) on //*[@id="content"]/div/ul/li[3]/button
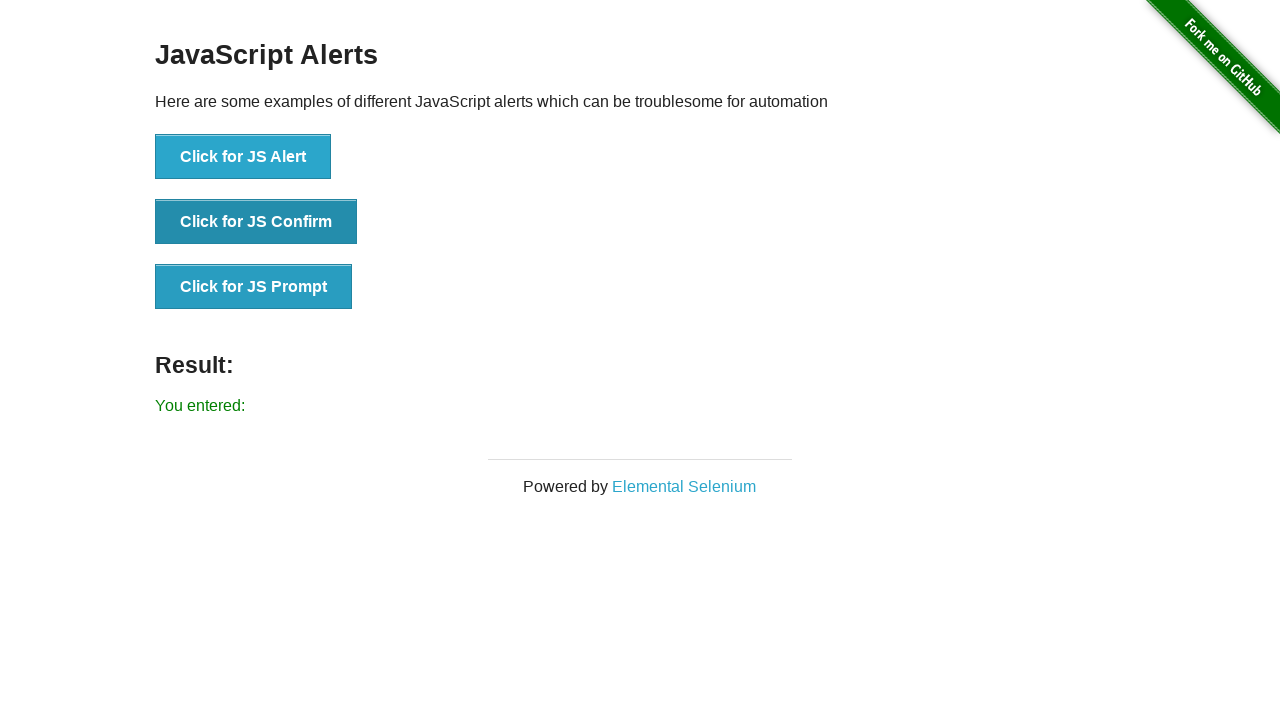

Set up dialog handler to accept prompt with text input 'Sooraj Nayak'
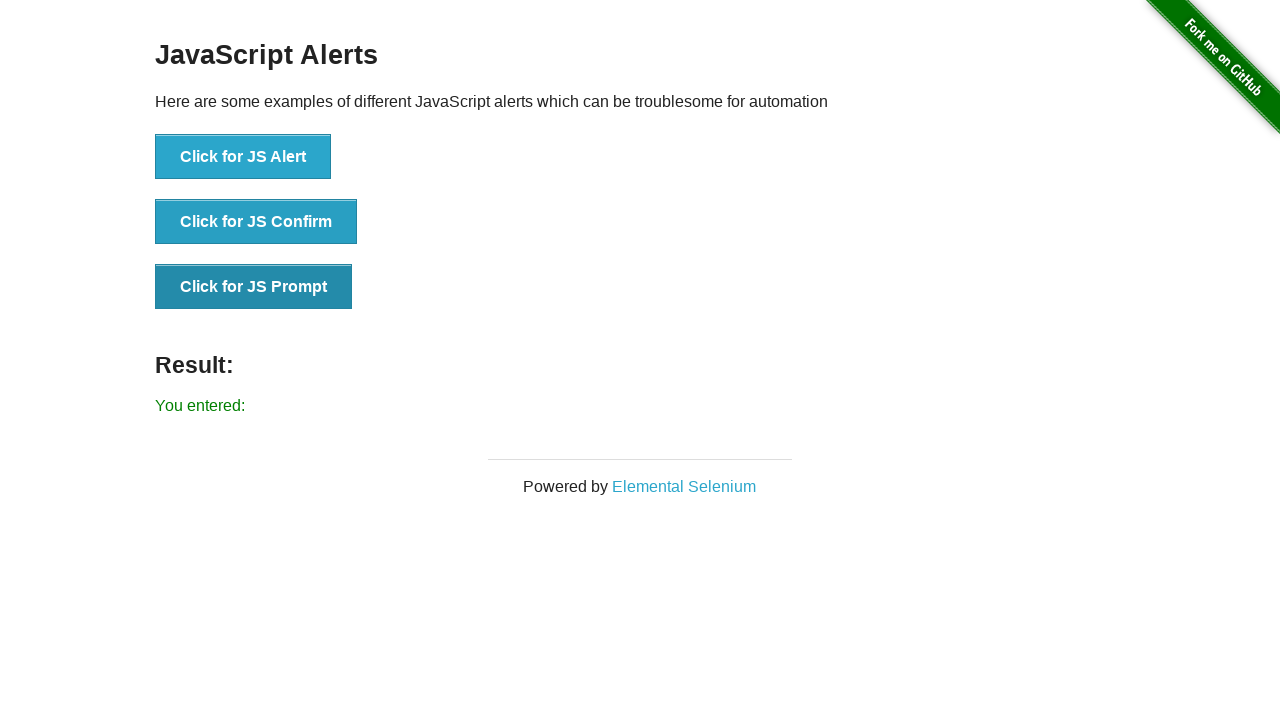

Waited 1 second for prompt dialog to be processed
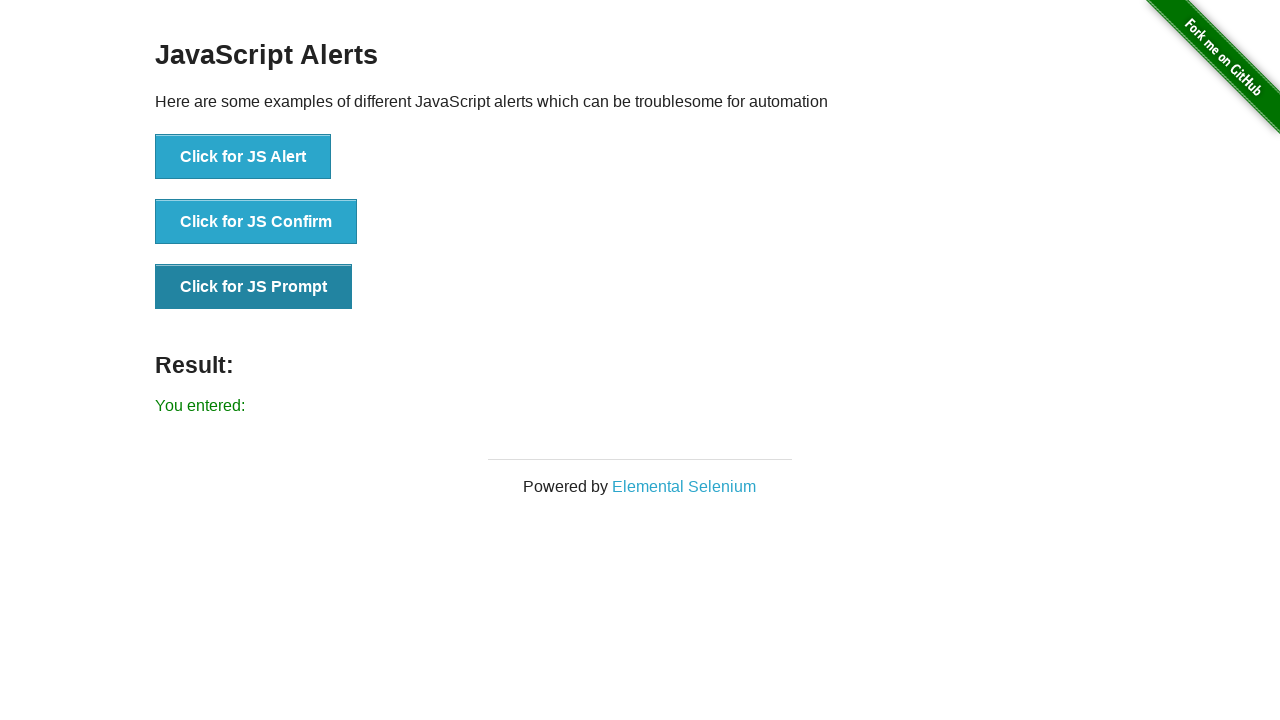

Retrieved result text from prompt dialog with input: 'You entered: '
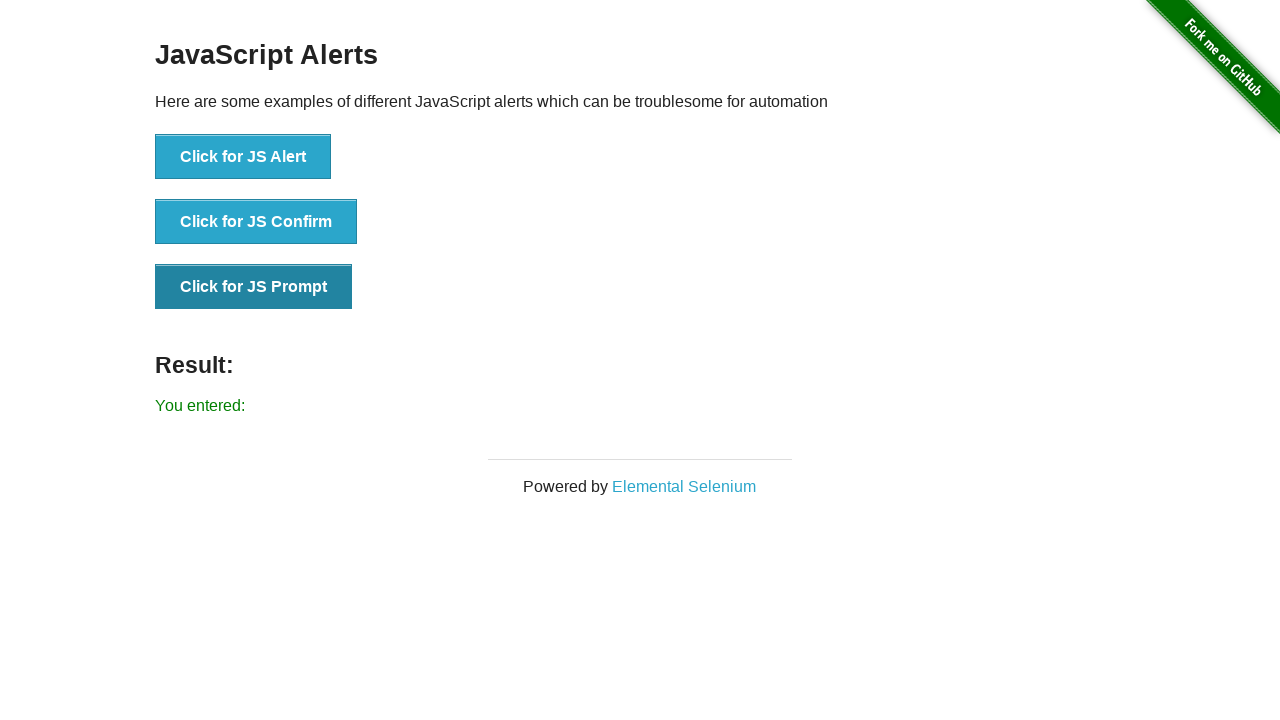

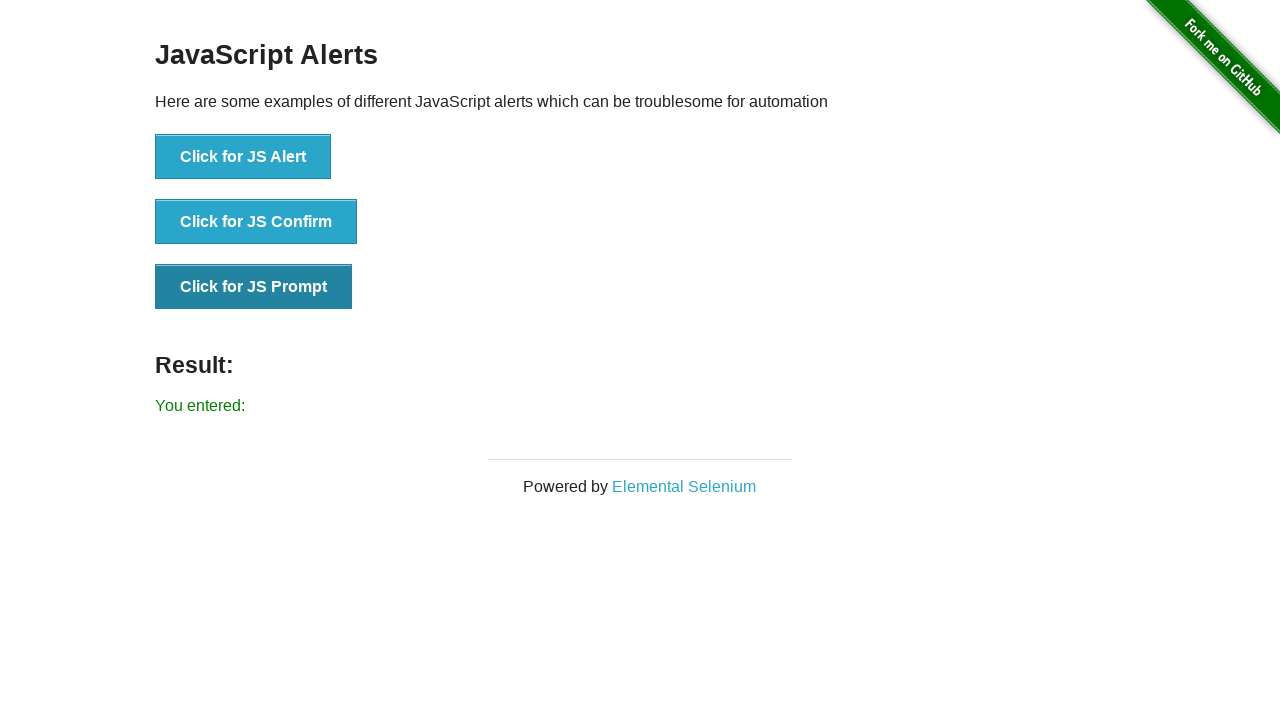